Navigates to the DemoQA forms page and clicks on the "Practice Form" submenu item to access the automation practice form page

Starting URL: https://demoqa.com/forms

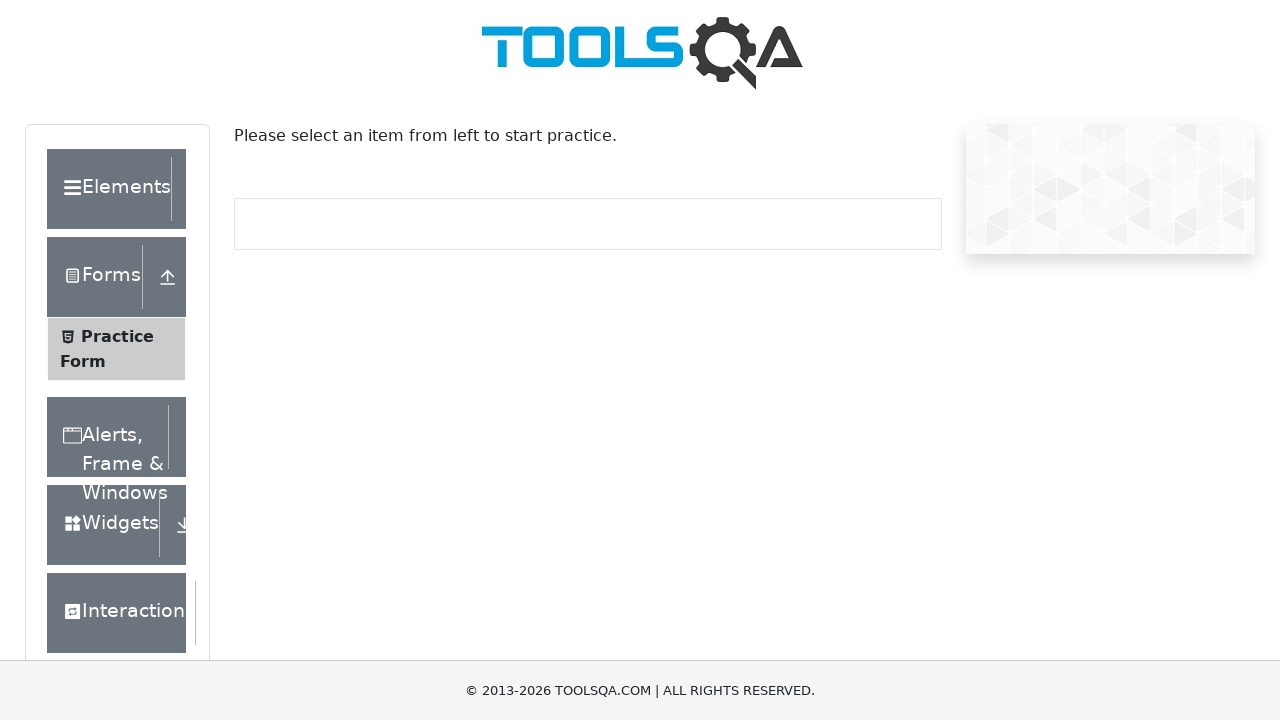

Clicked on 'Practice Form' submenu item at (116, 349) on li:has-text("Practice Form")
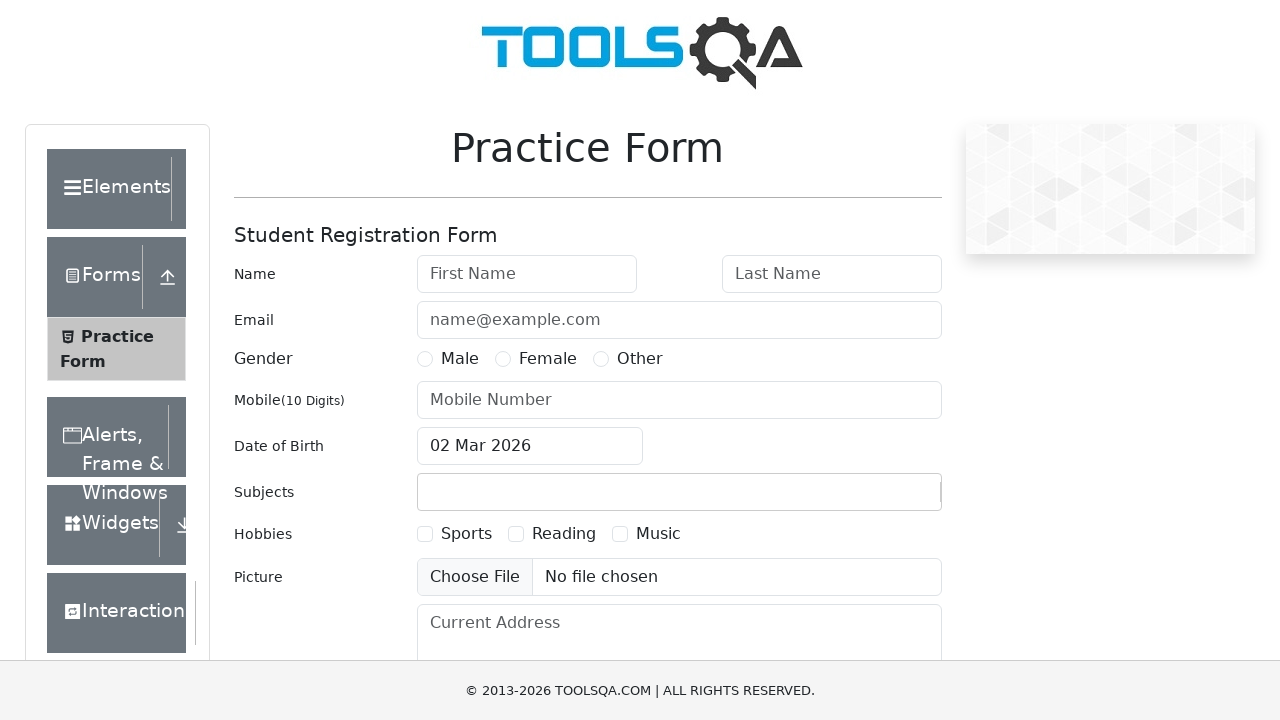

Navigated to the automation practice form page
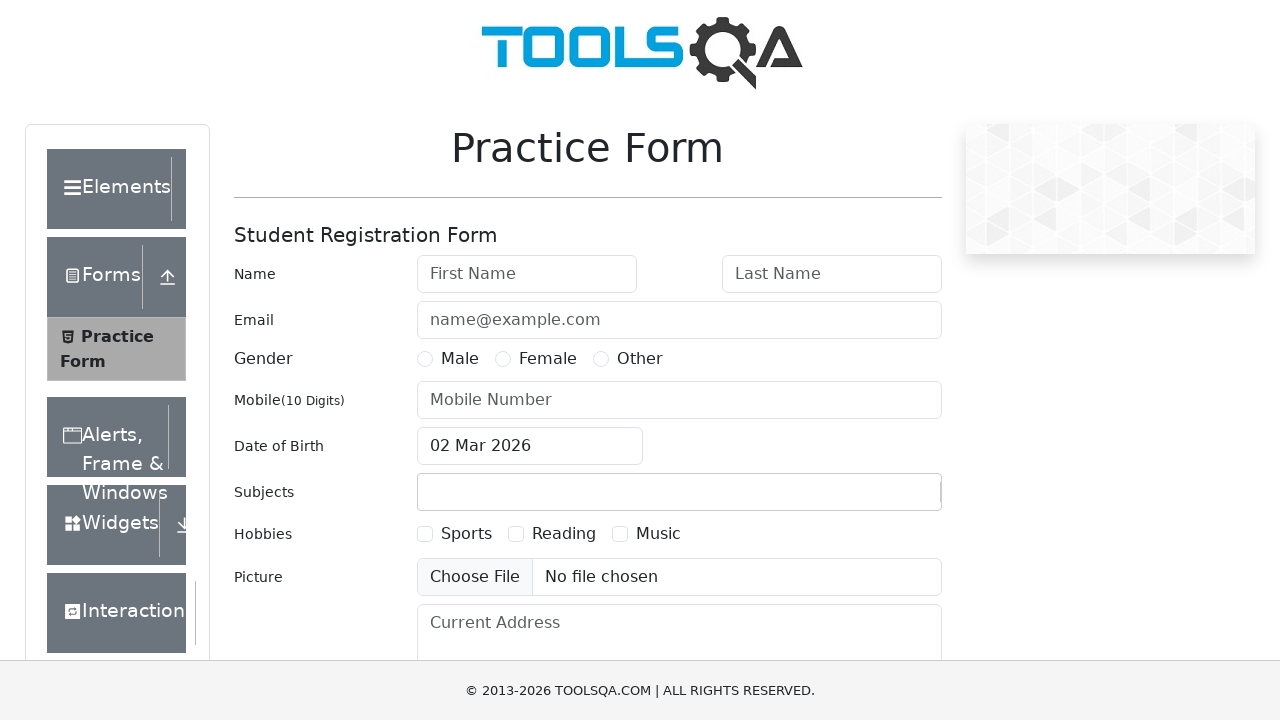

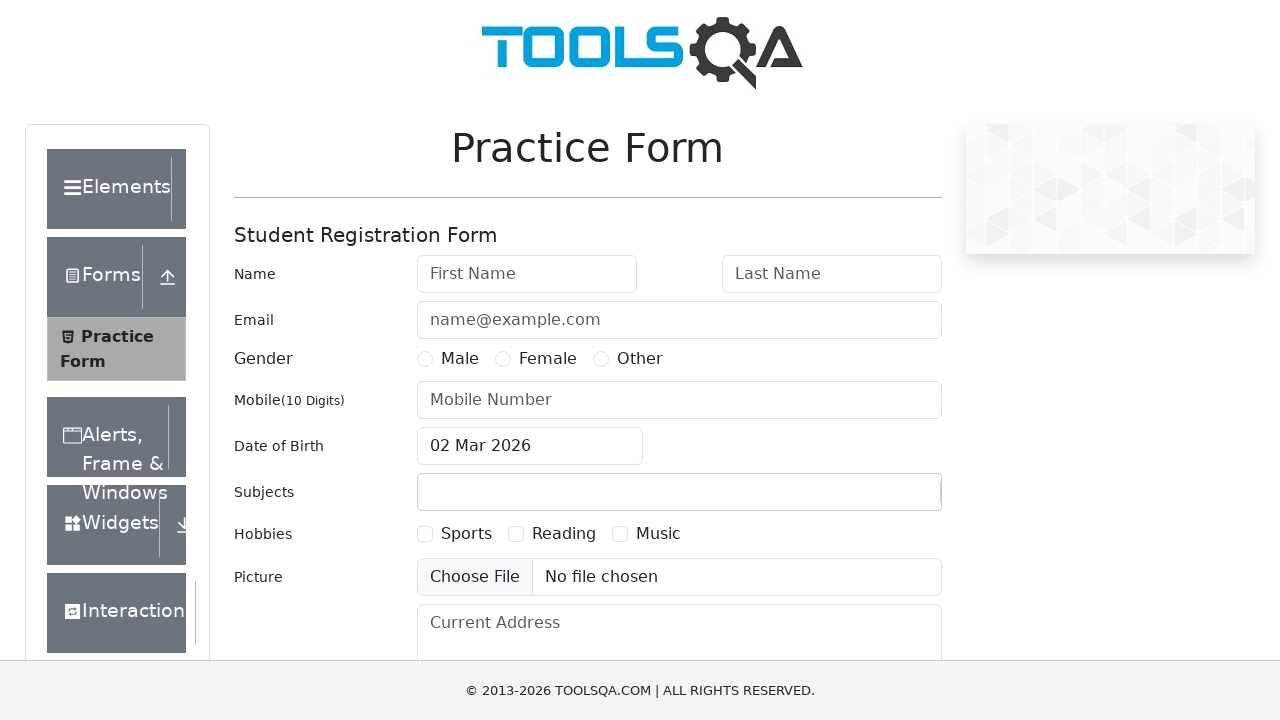